Tests BMI calculator error handling when a negative height value is entered

Starting URL: https://vagdevimahendrada.github.io/BMICalculator/

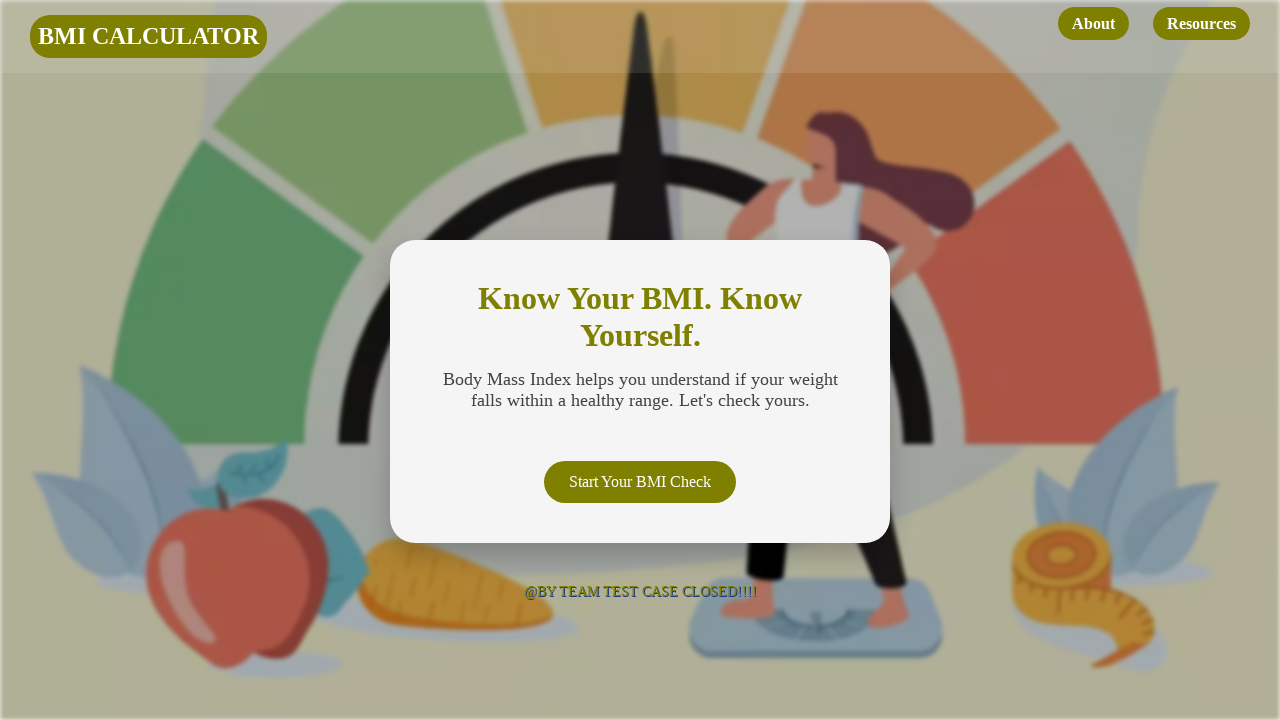

Navigated to BMI Calculator application
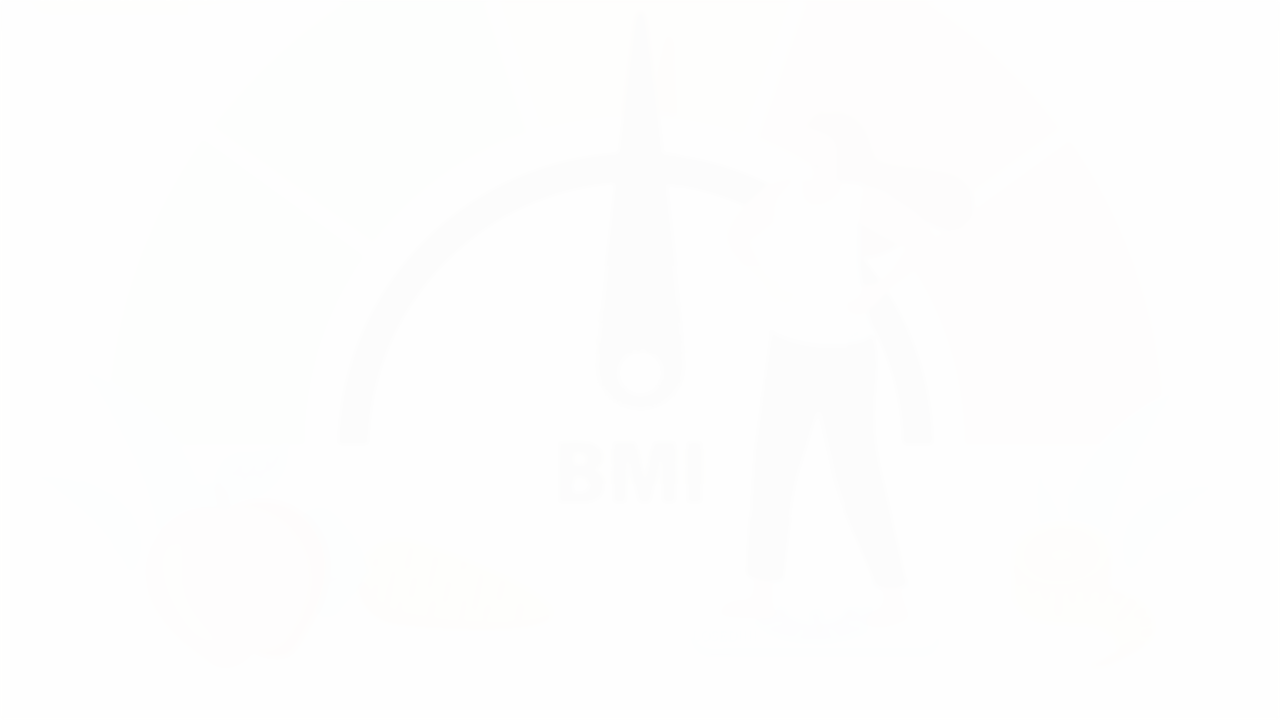

Clicked initial button to start calculator at (640, 482) on button
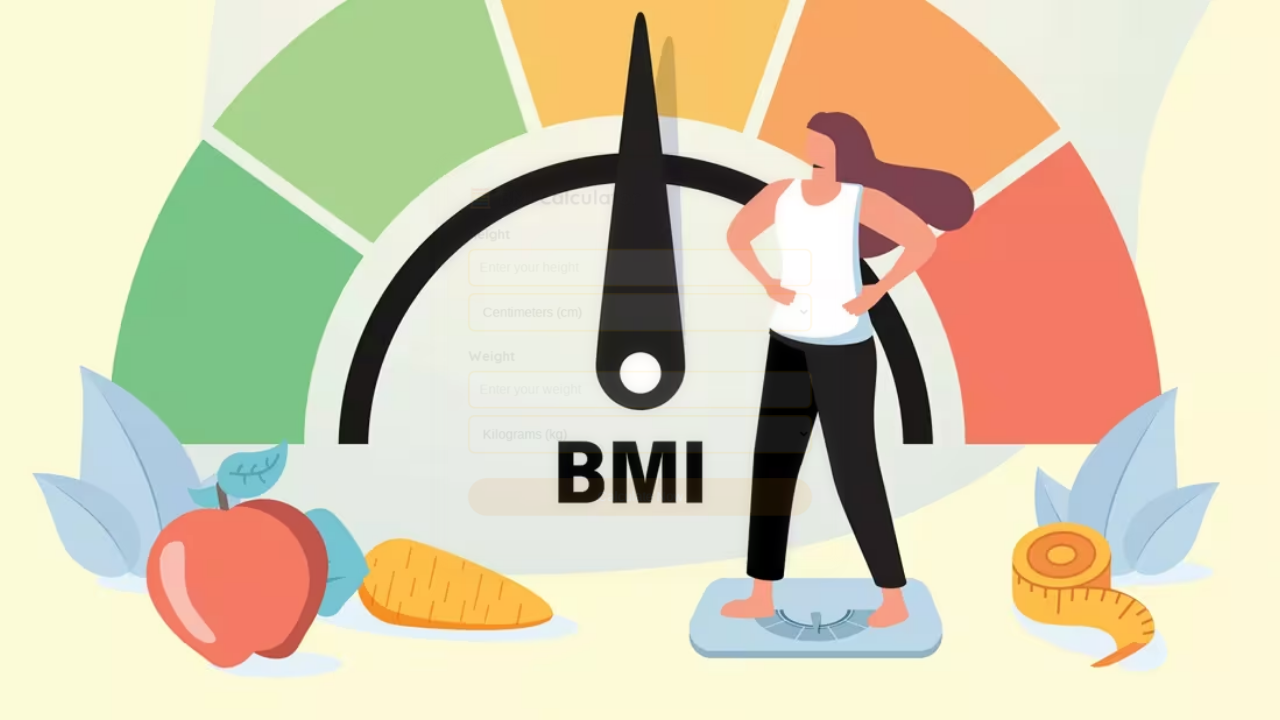

Entered negative height value of -140 on input[placeholder*='height' i], input[name*='height' i], #height
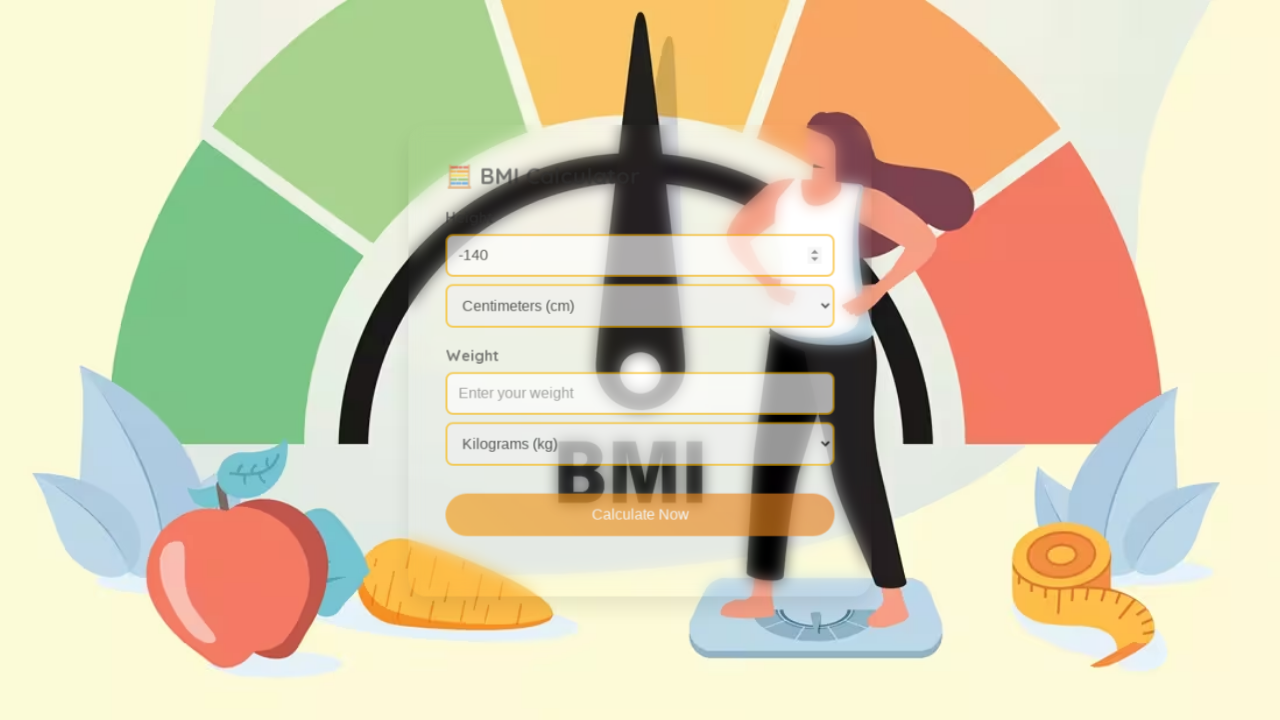

Selected 'cm' as height metric on select >> nth=0
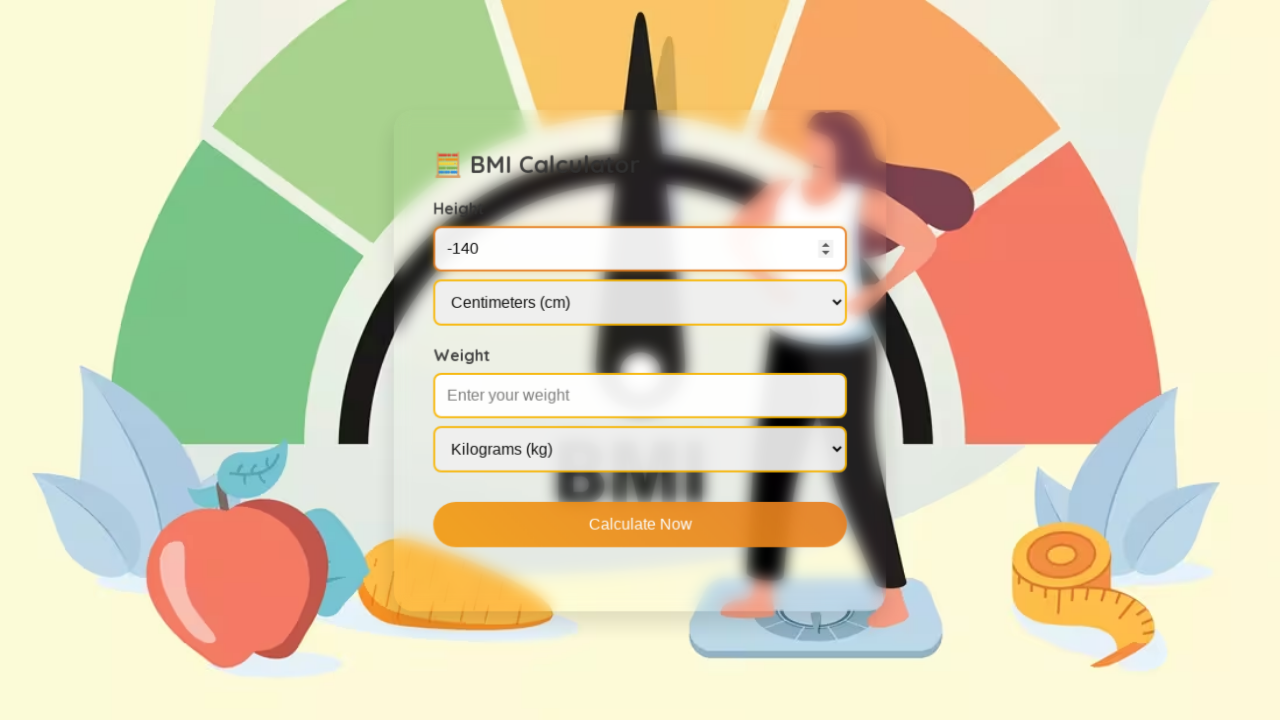

Entered weight value of 70 on input[placeholder*='weight' i], input[name*='weight' i], #weight
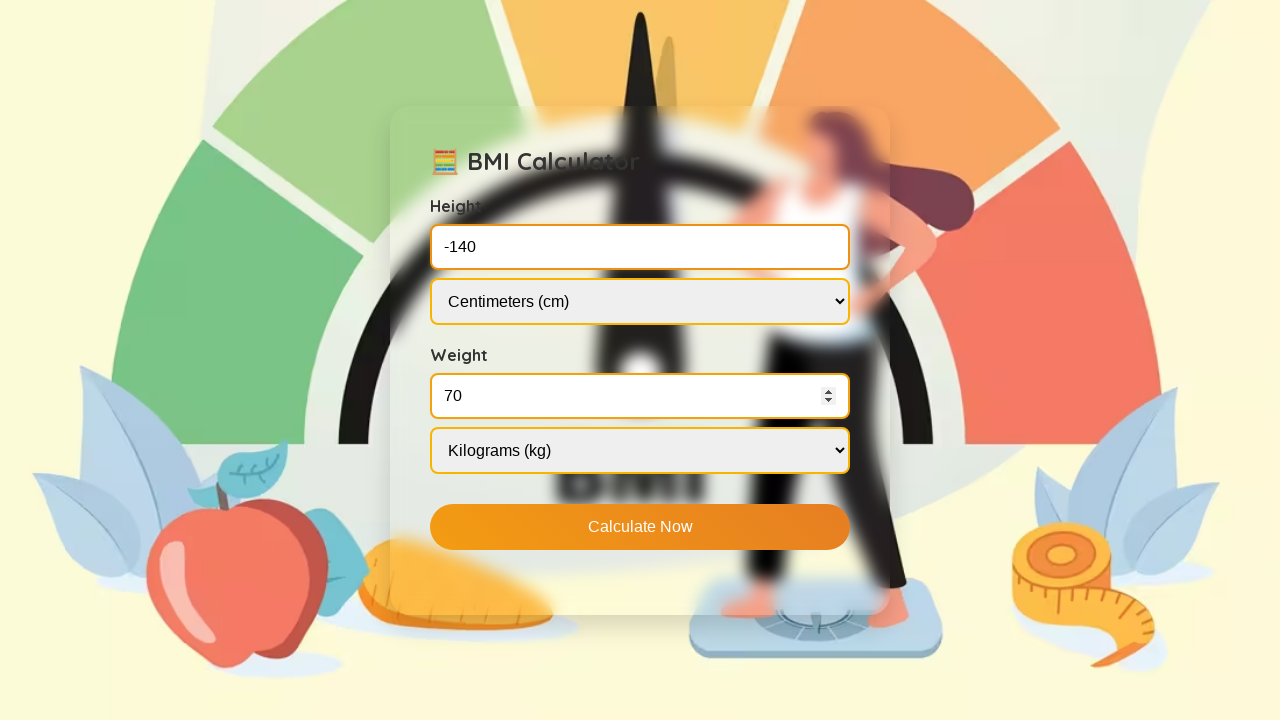

Selected 'kg' as weight metric on select >> nth=1
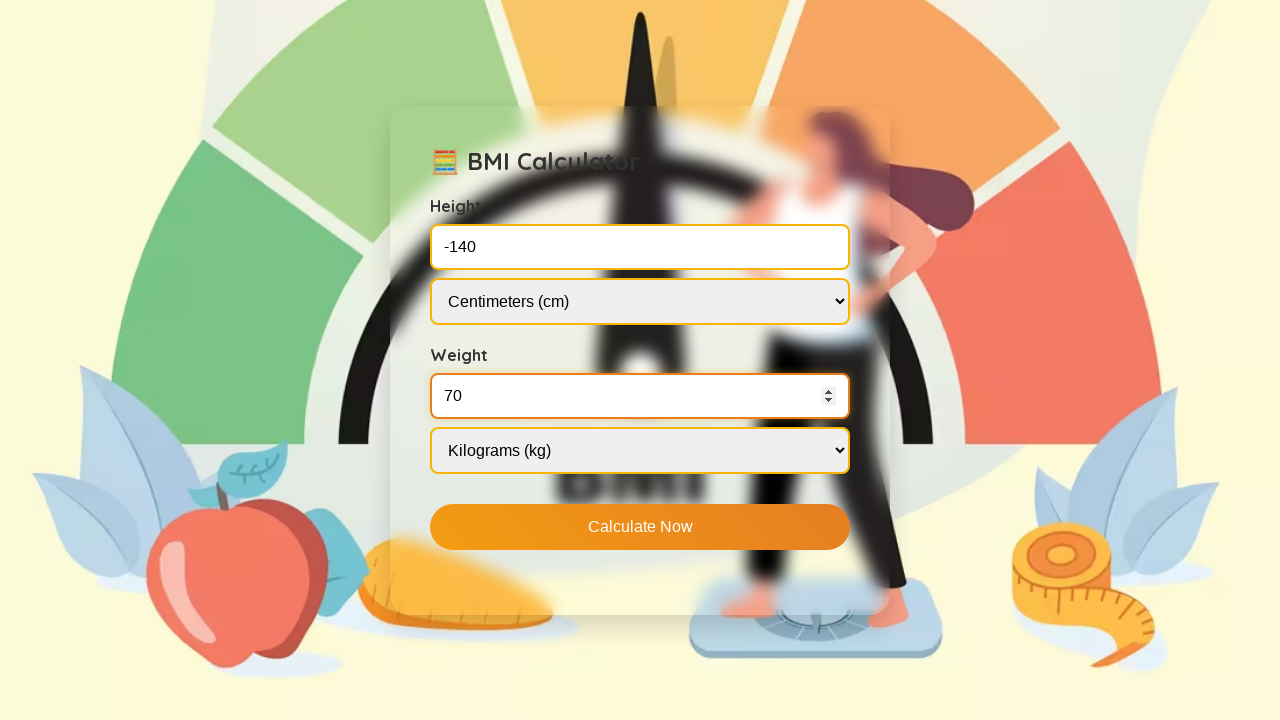

Clicked submit button to calculate BMI at (640, 526) on button[type='submit'], input[type='submit'], button:has-text('Calculate'), butto
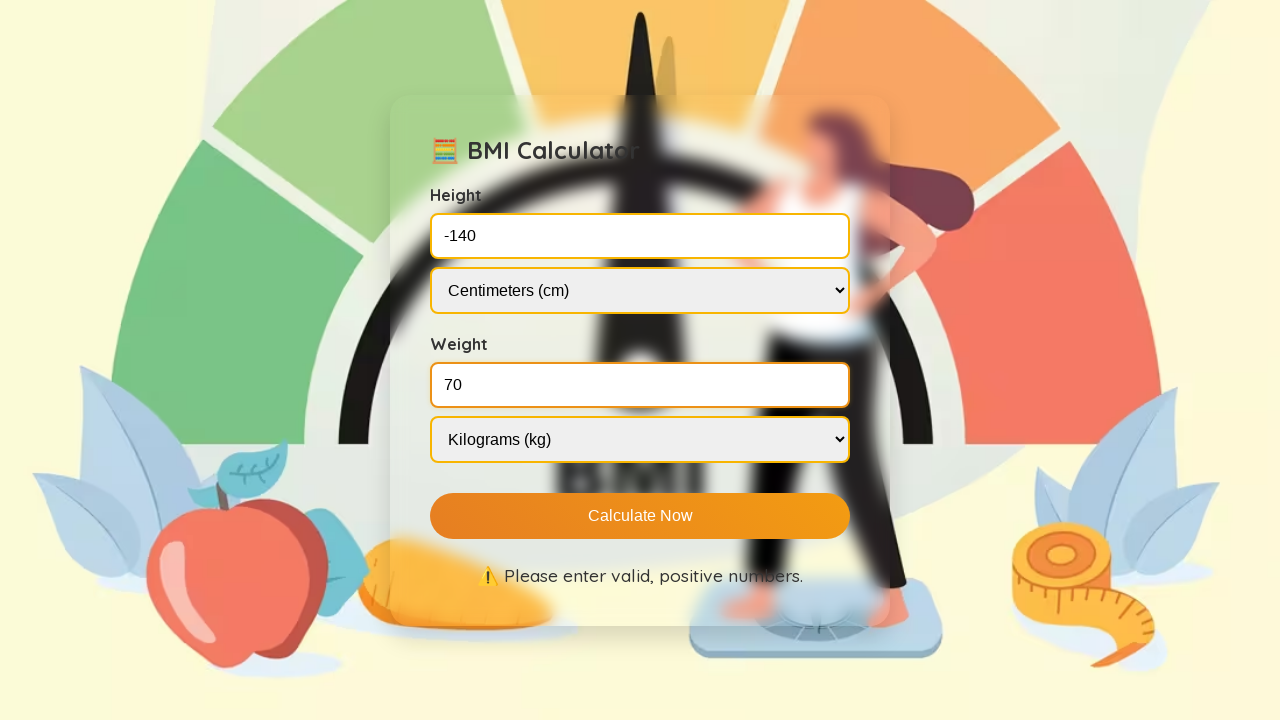

Waited for error message to appear
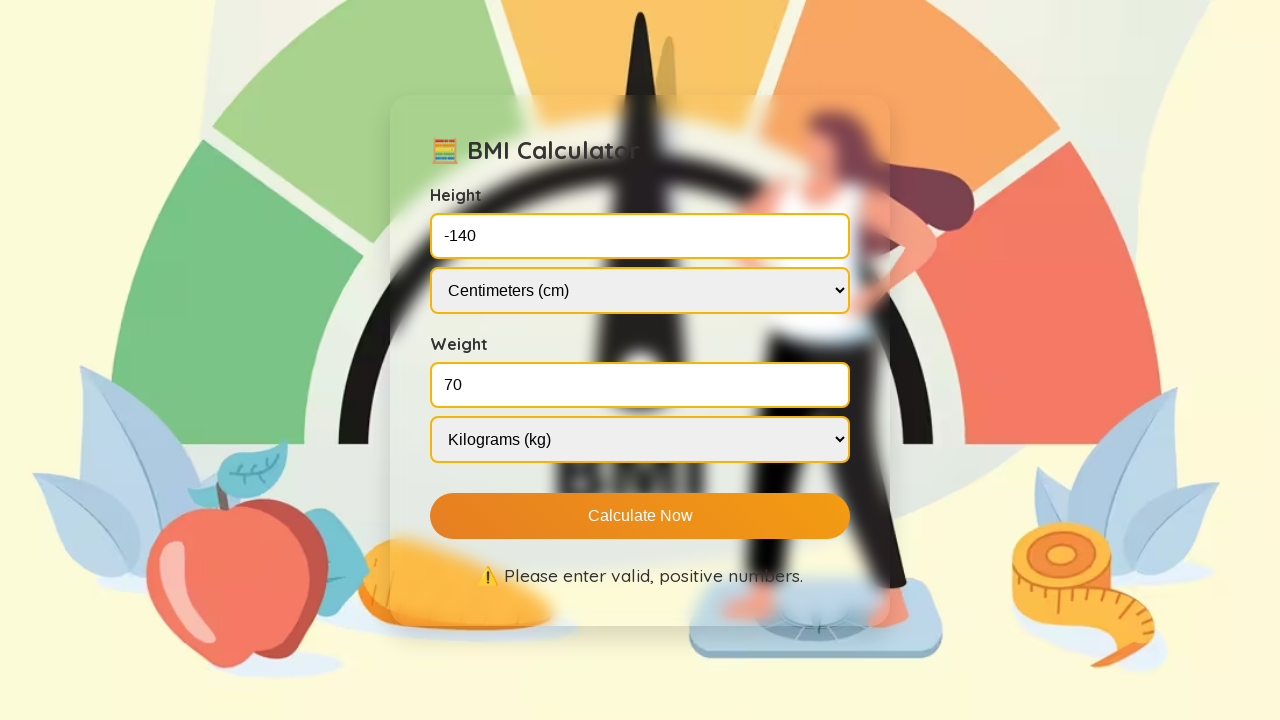

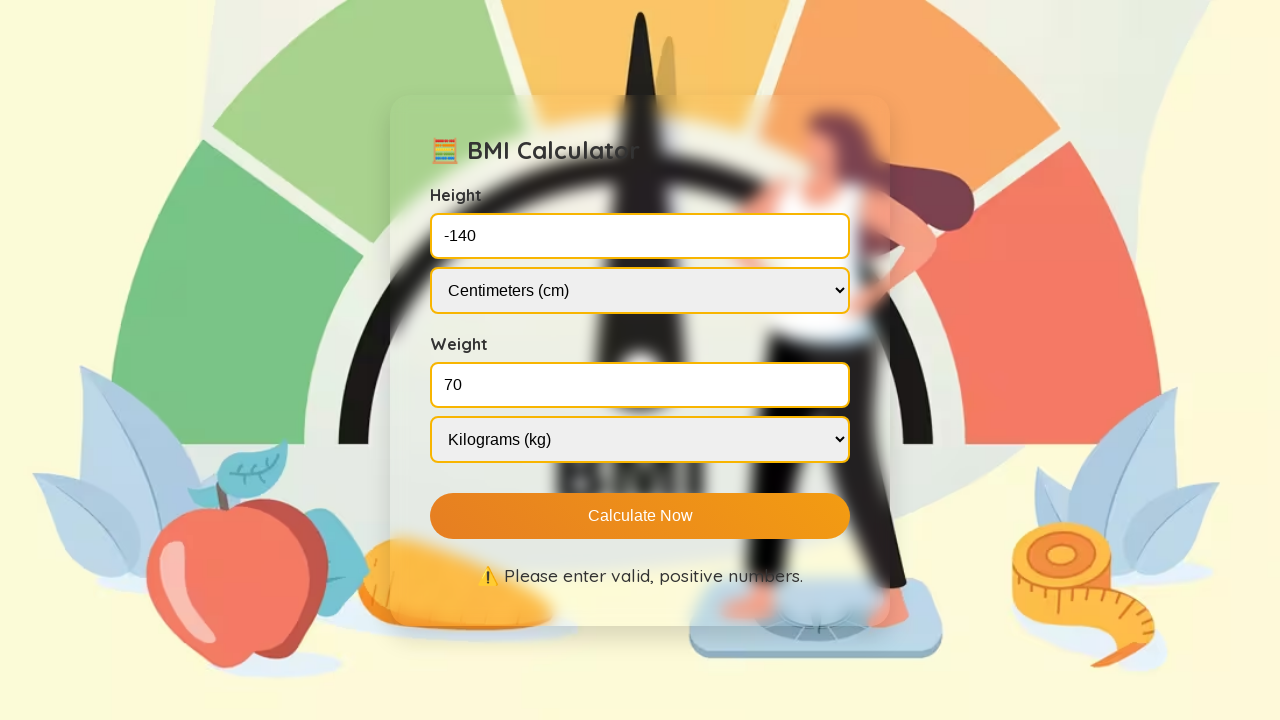